Tests tooltip functionality by hovering over a button and verifying the tooltip text appears correctly.

Starting URL: https://demoqa.com/tool-tips

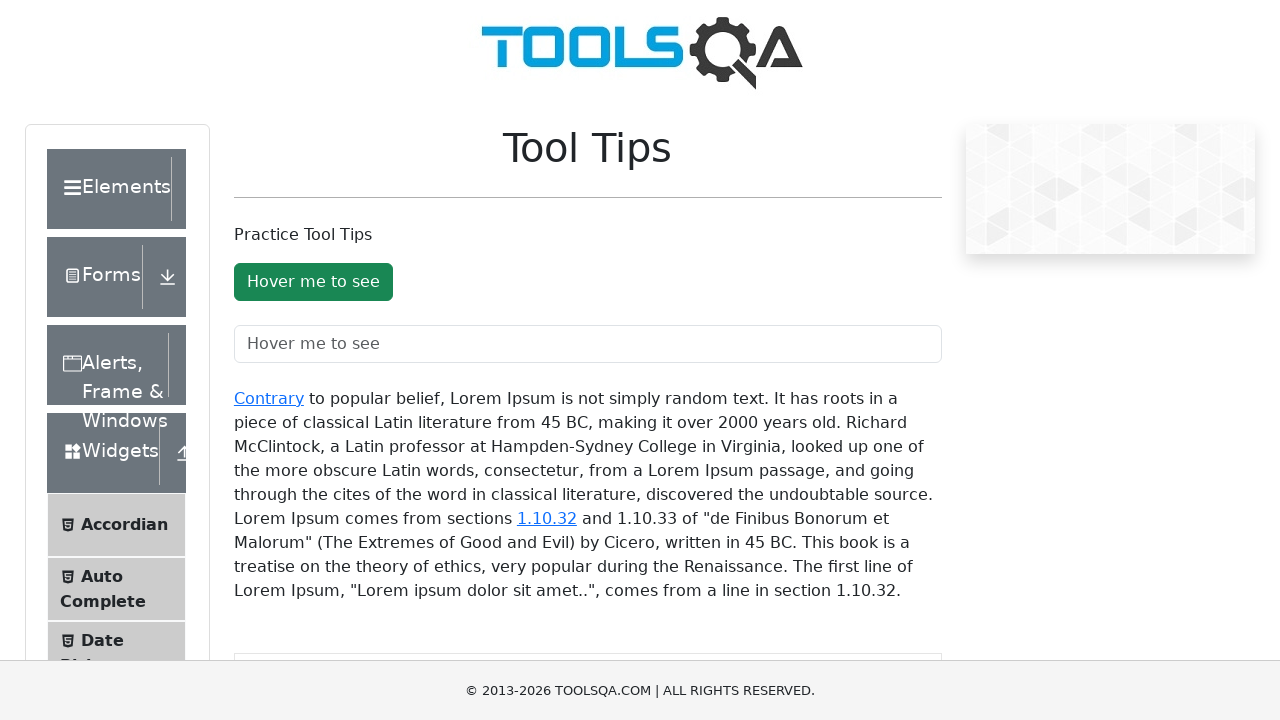

Waited for hover button to be visible
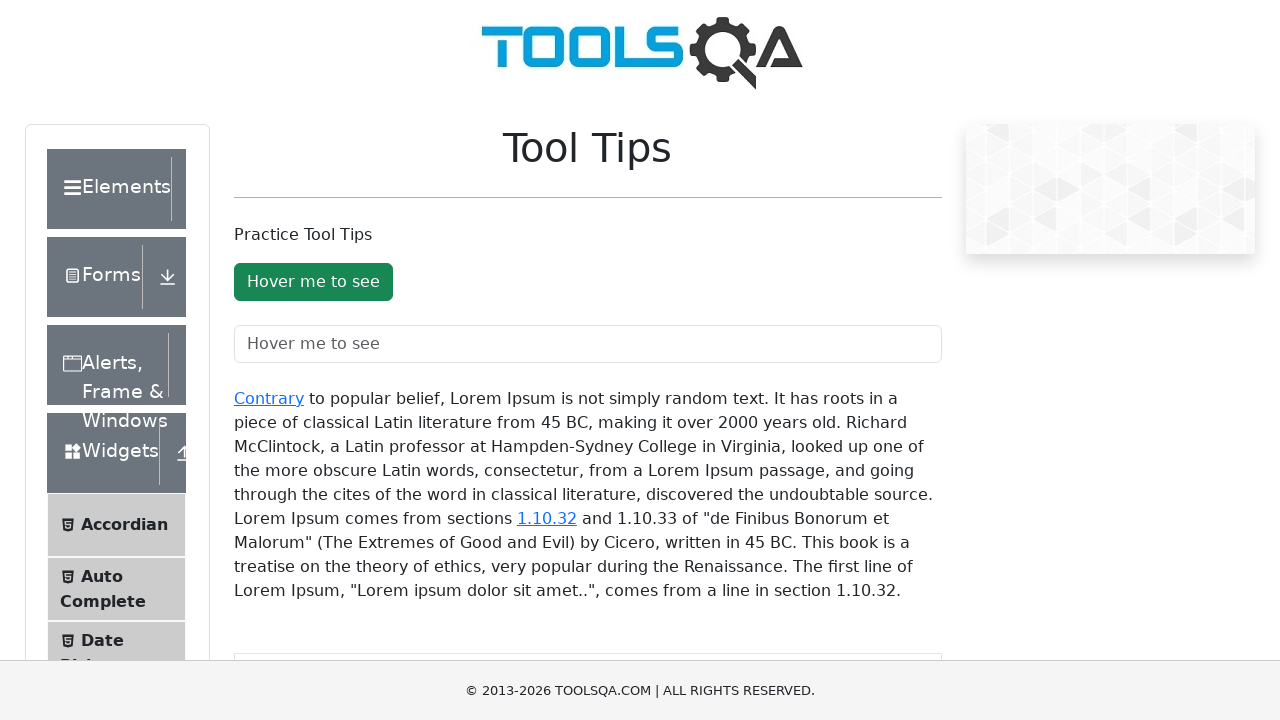

Hovered over the button to trigger tooltip at (313, 282) on #toolTipButton
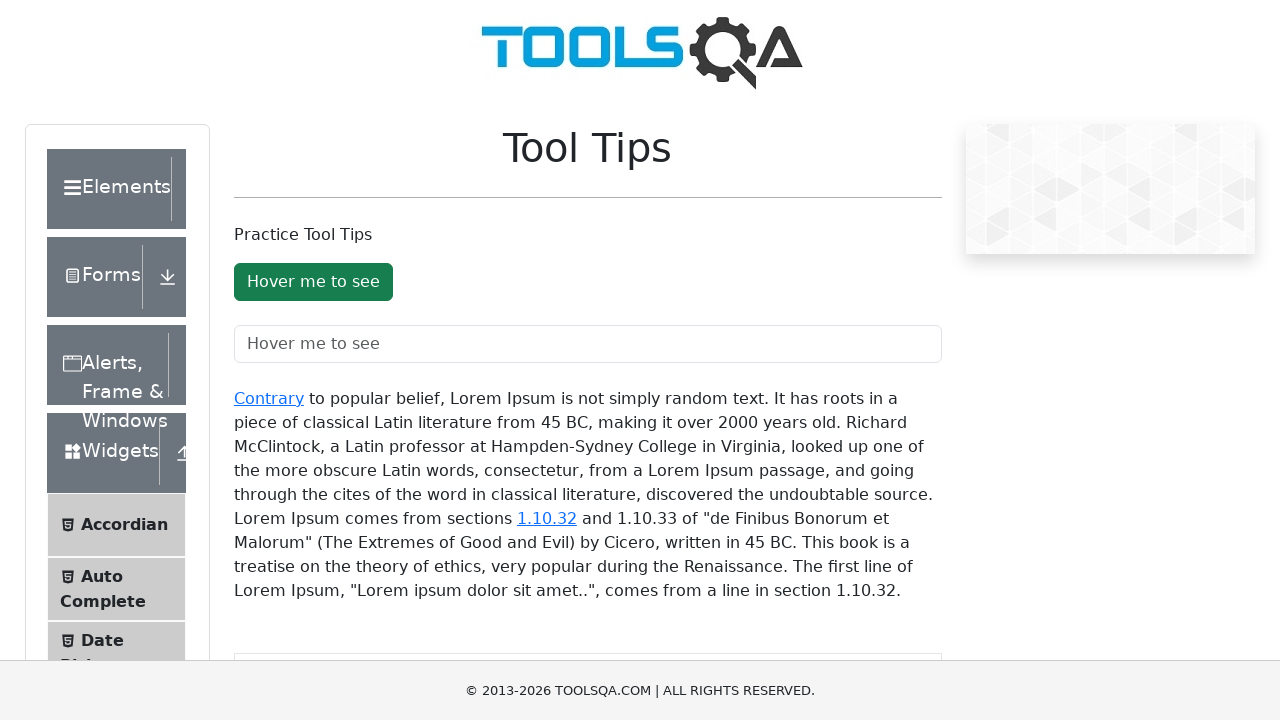

Tooltip appeared and became visible
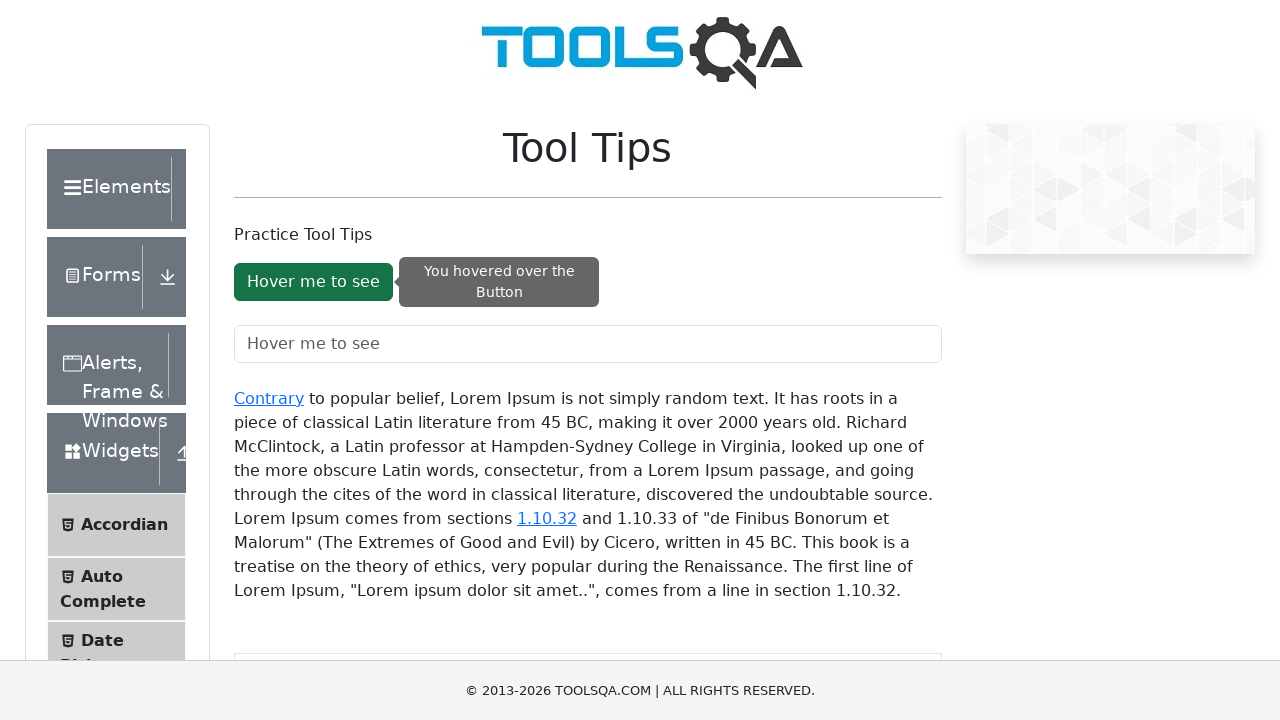

Verified tooltip text matches expected 'You hovered over the Button'
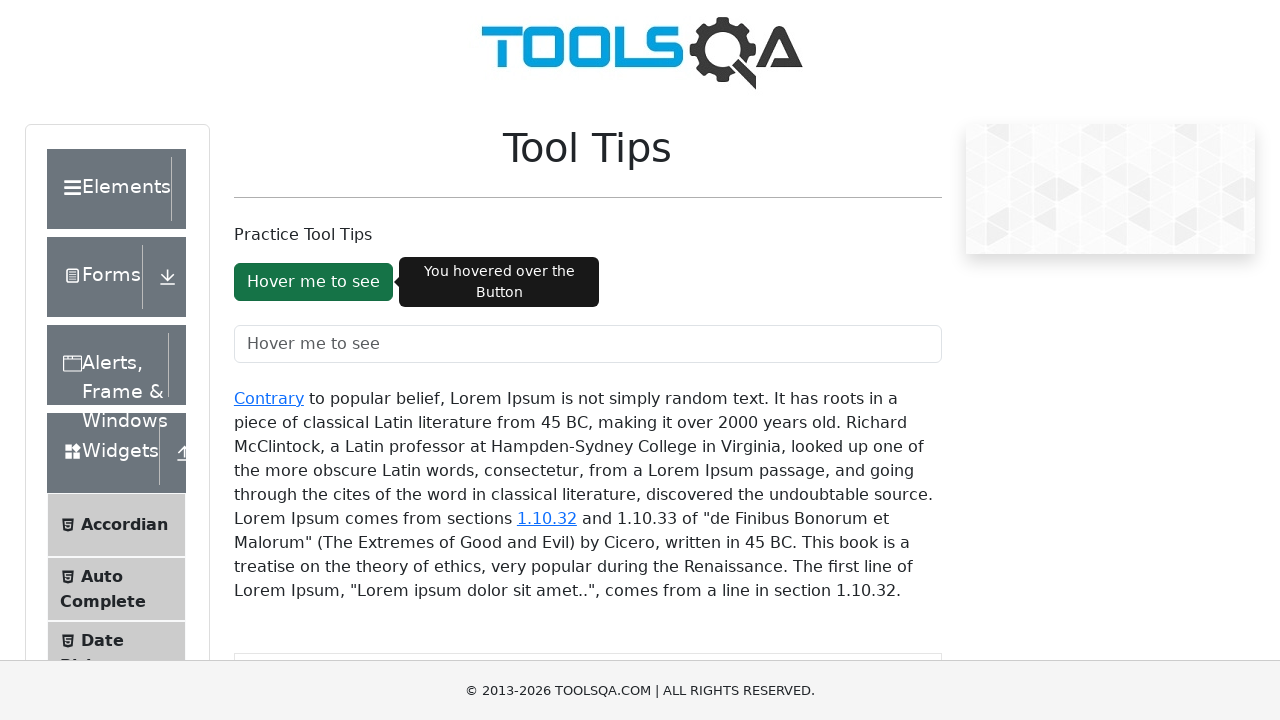

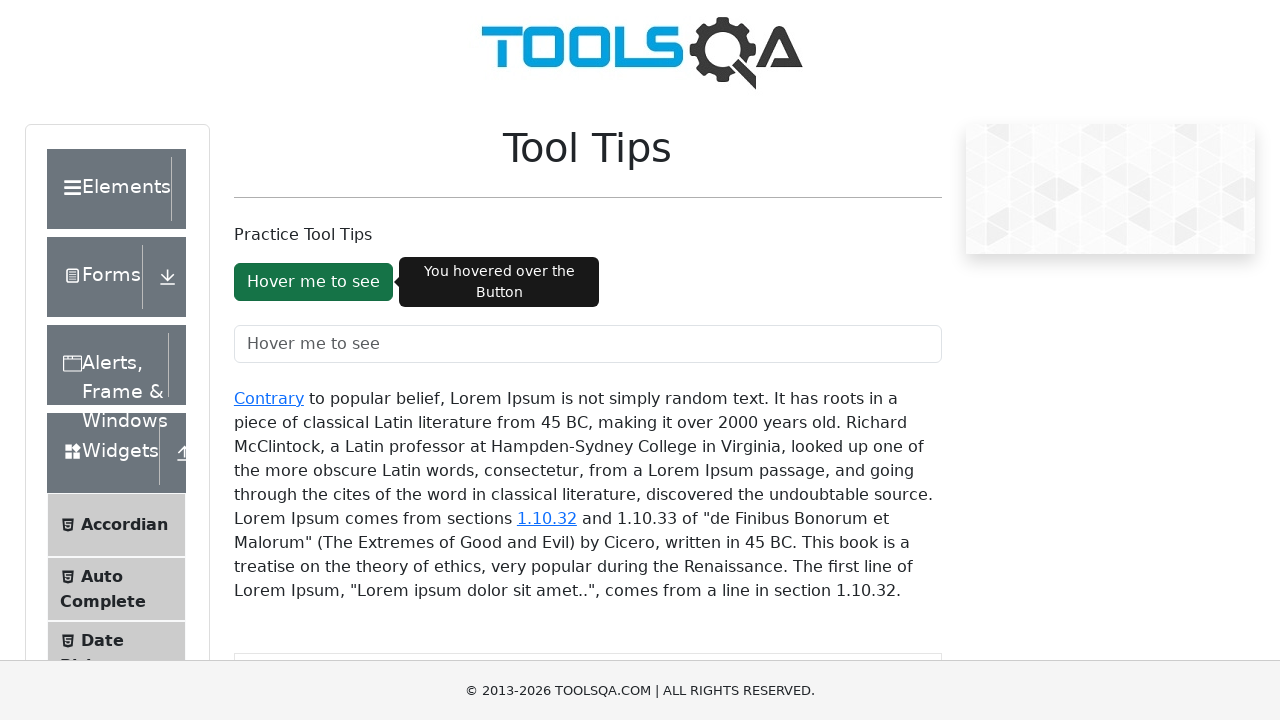